Tests iframe handling by switching to an iframe, clicking a button inside it, switching back to the main page, and clicking a navigation link

Starting URL: https://www.w3schools.com/js/tryit.asp?filename=tryjs_myfirst

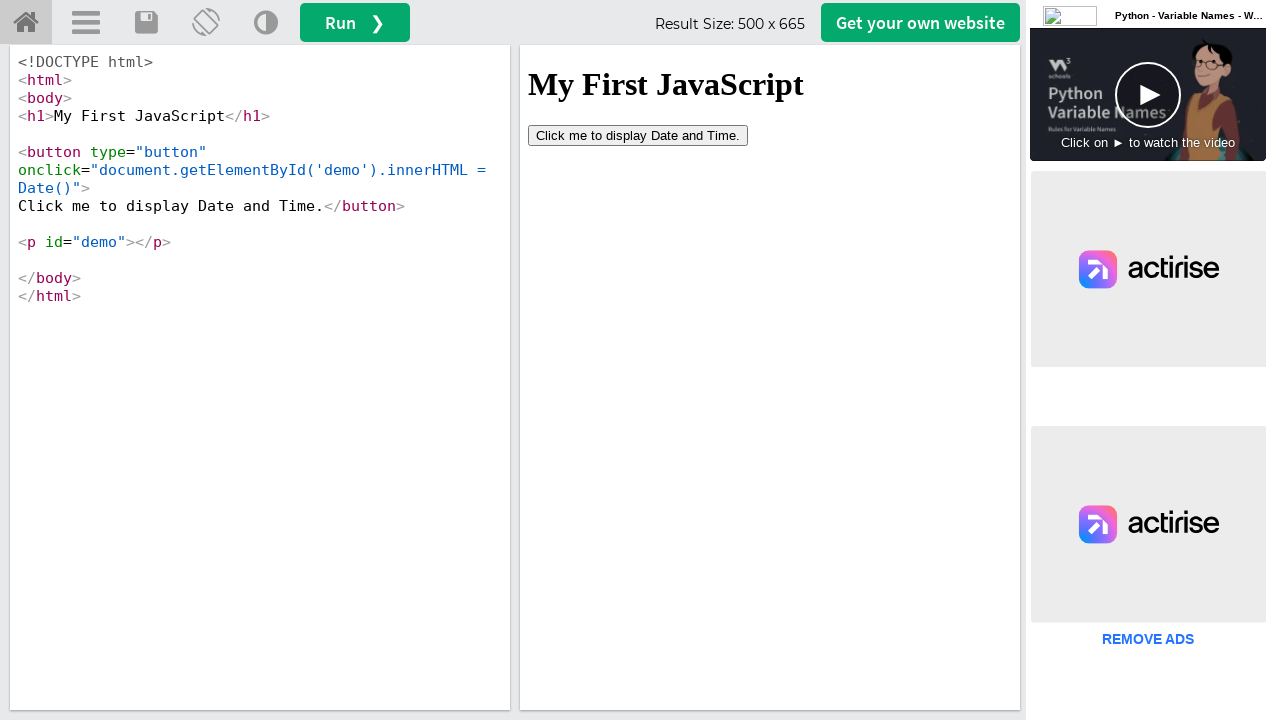

Located the iframe with ID 'iframeResult'
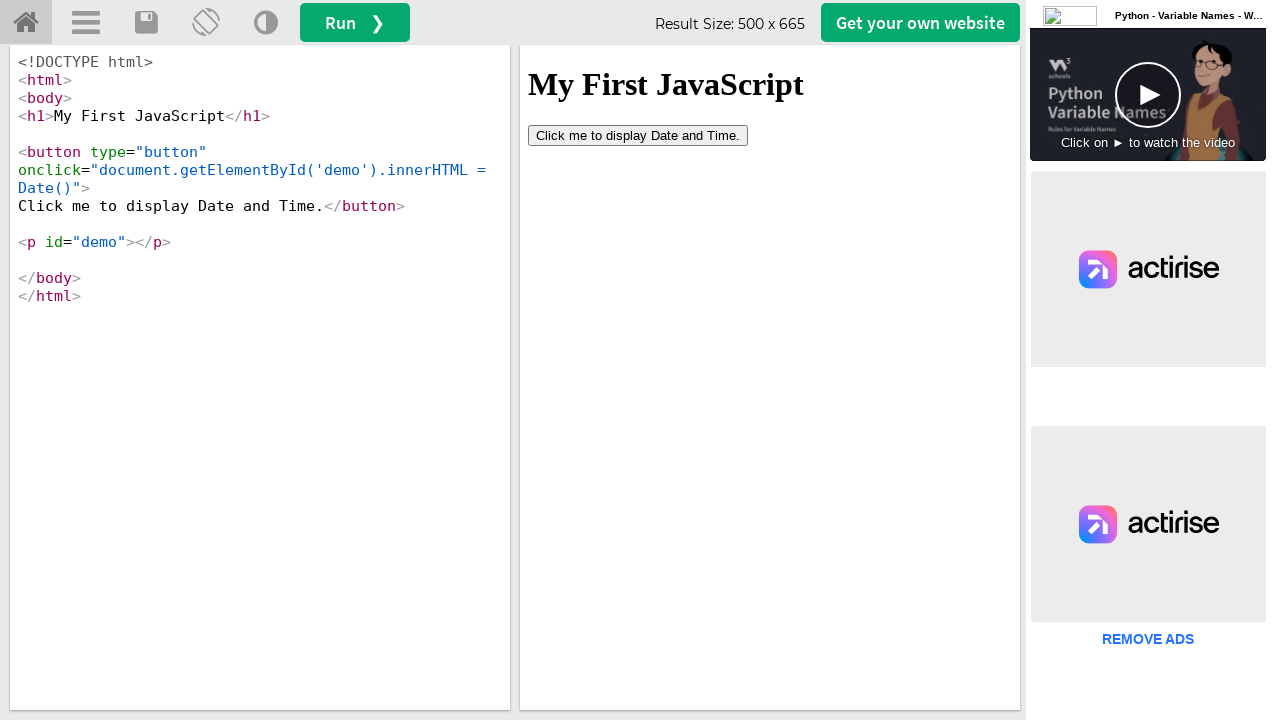

Clicked the 'Click me' button inside the iframe at (638, 135) on #iframeResult >> internal:control=enter-frame >> button:has-text('Click me')
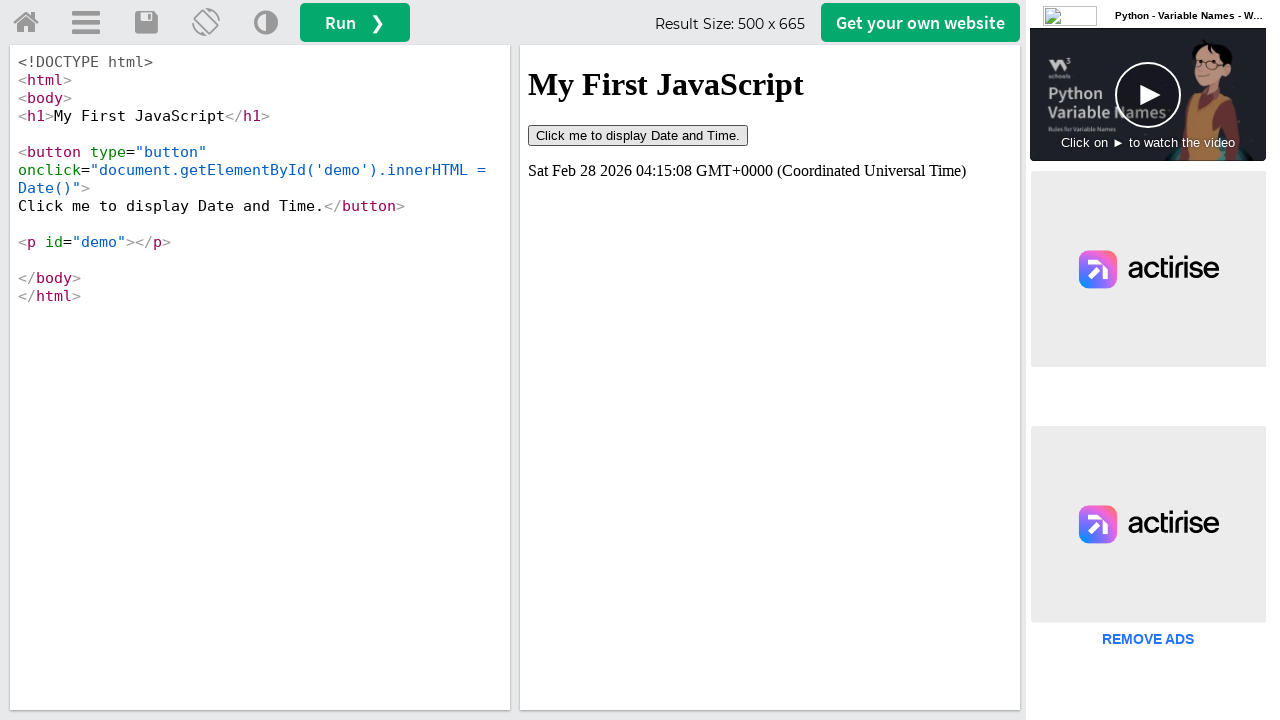

Waited 1 second for action to complete
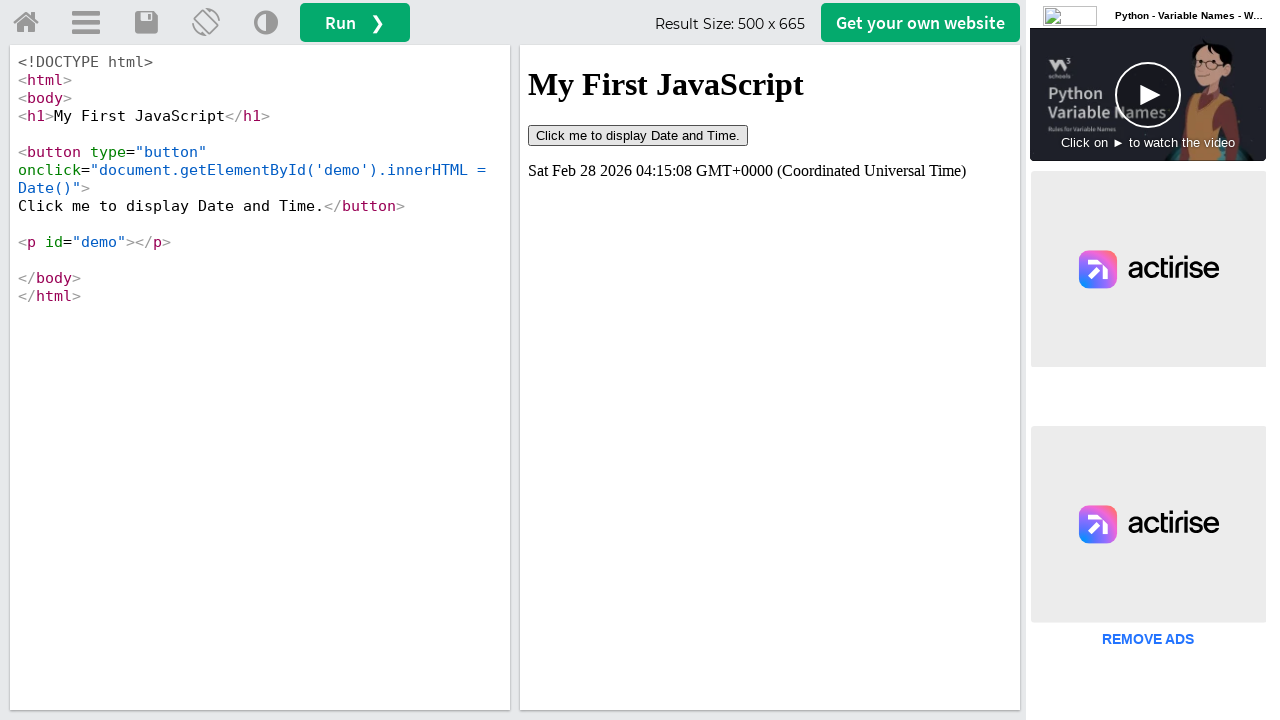

Clicked the 'Try it Yourself' home link on the main page at (26, 23) on a#tryhome
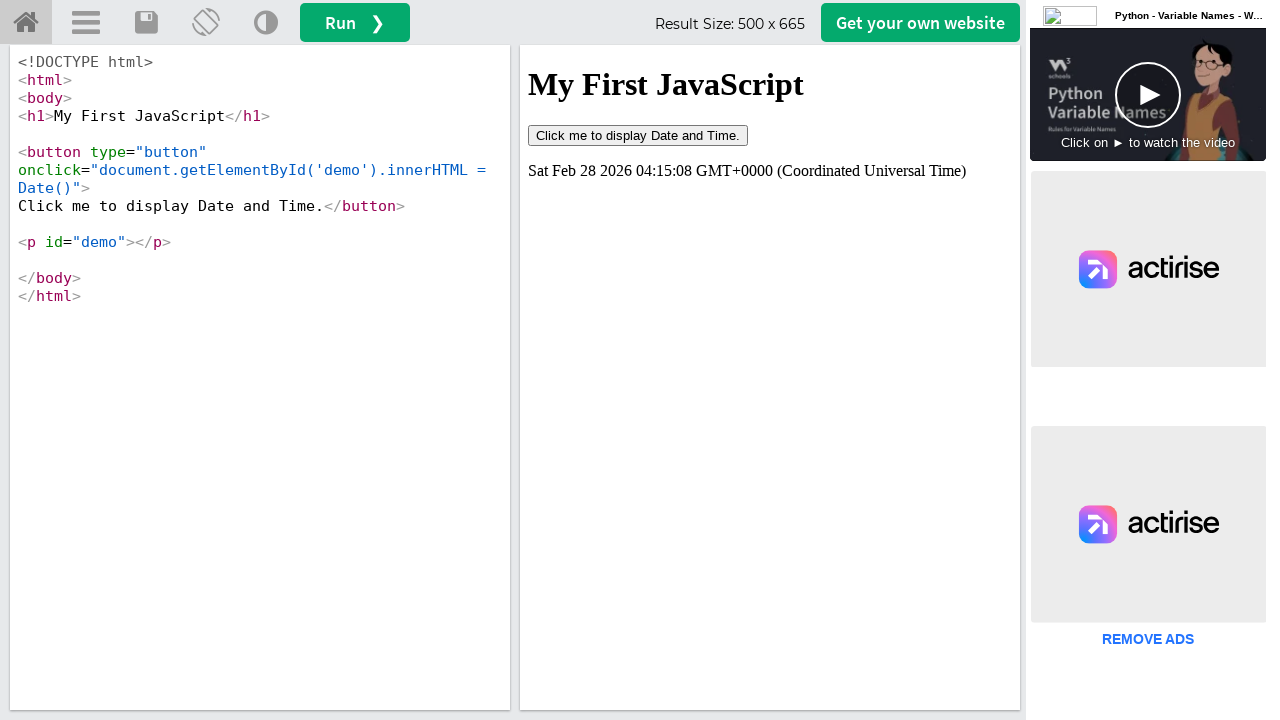

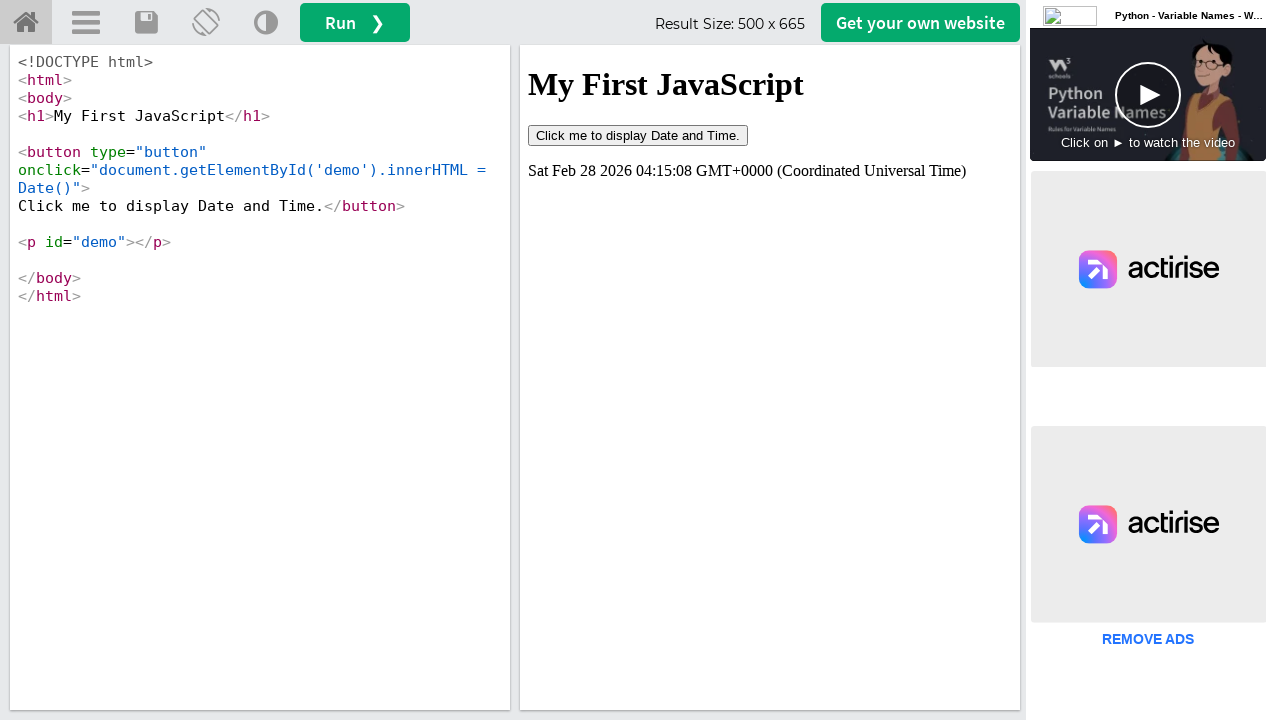